Tests double-click functionality by double-clicking a button that handles double-tap events

Starting URL: https://www.techlearn.in/code/double-tap/

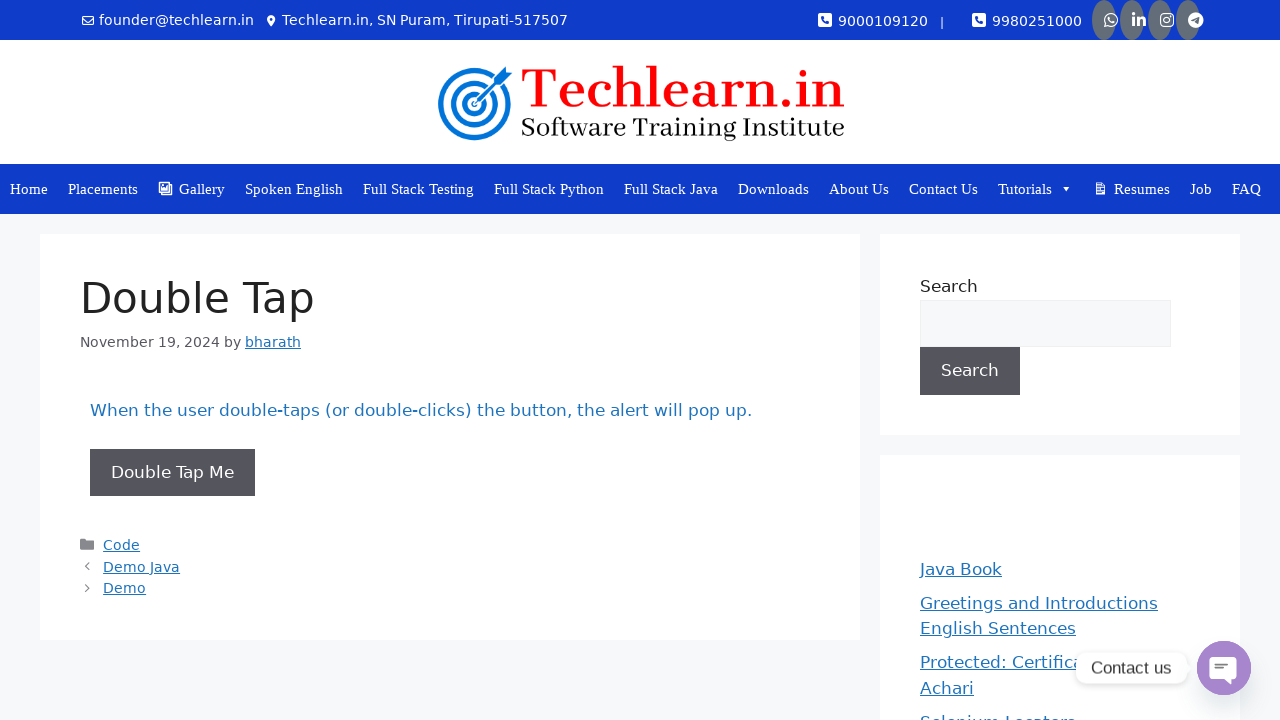

Navigated to double-tap test page
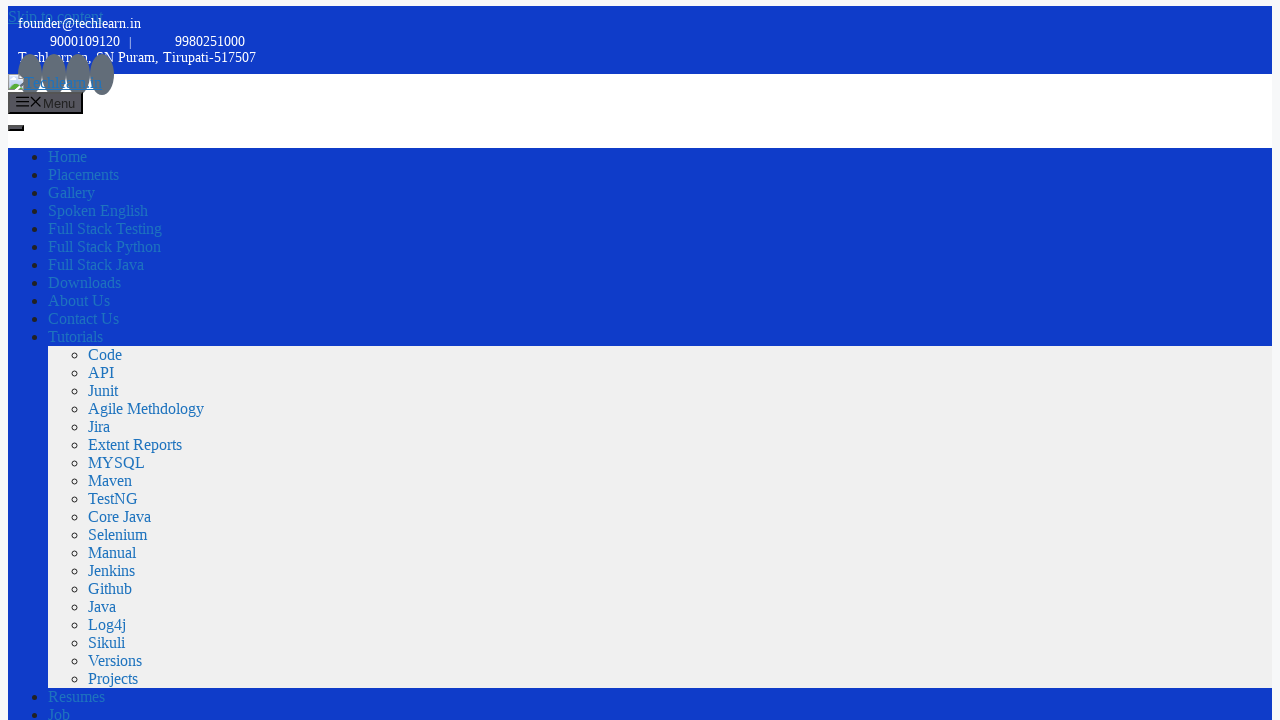

Double-clicked button with double-tap event handler at (60, 361) on button[ondblclick='handleDoubleTap()']
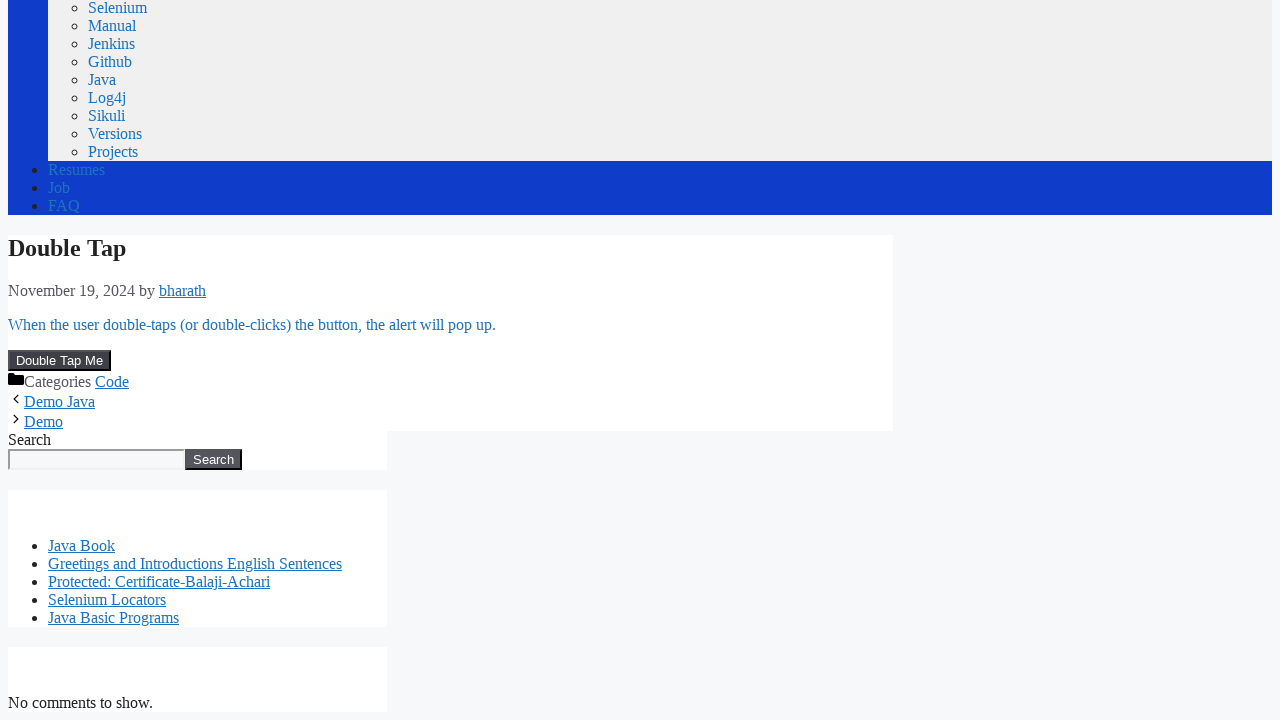

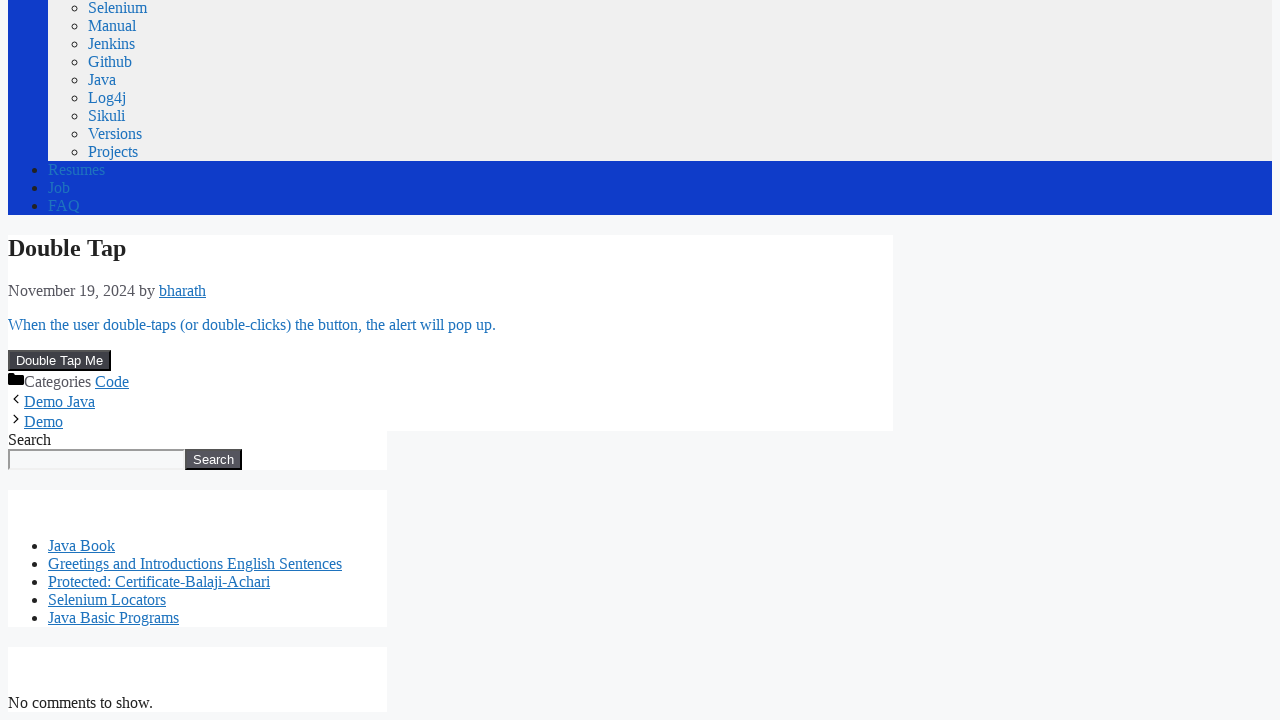